Tests basic browser navigation by visiting a website, navigating to another page, then using back and refresh functions

Starting URL: https://www.rahulshettyacademy.com/

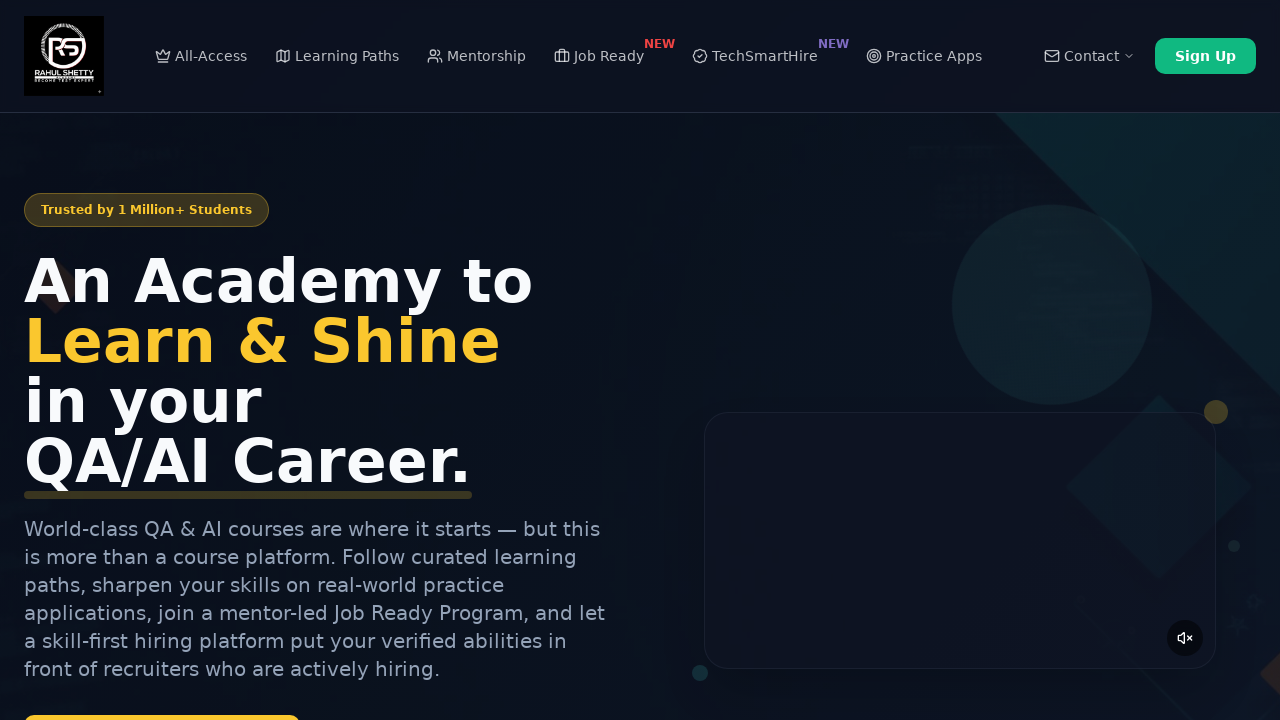

Set viewport to 1920x1080
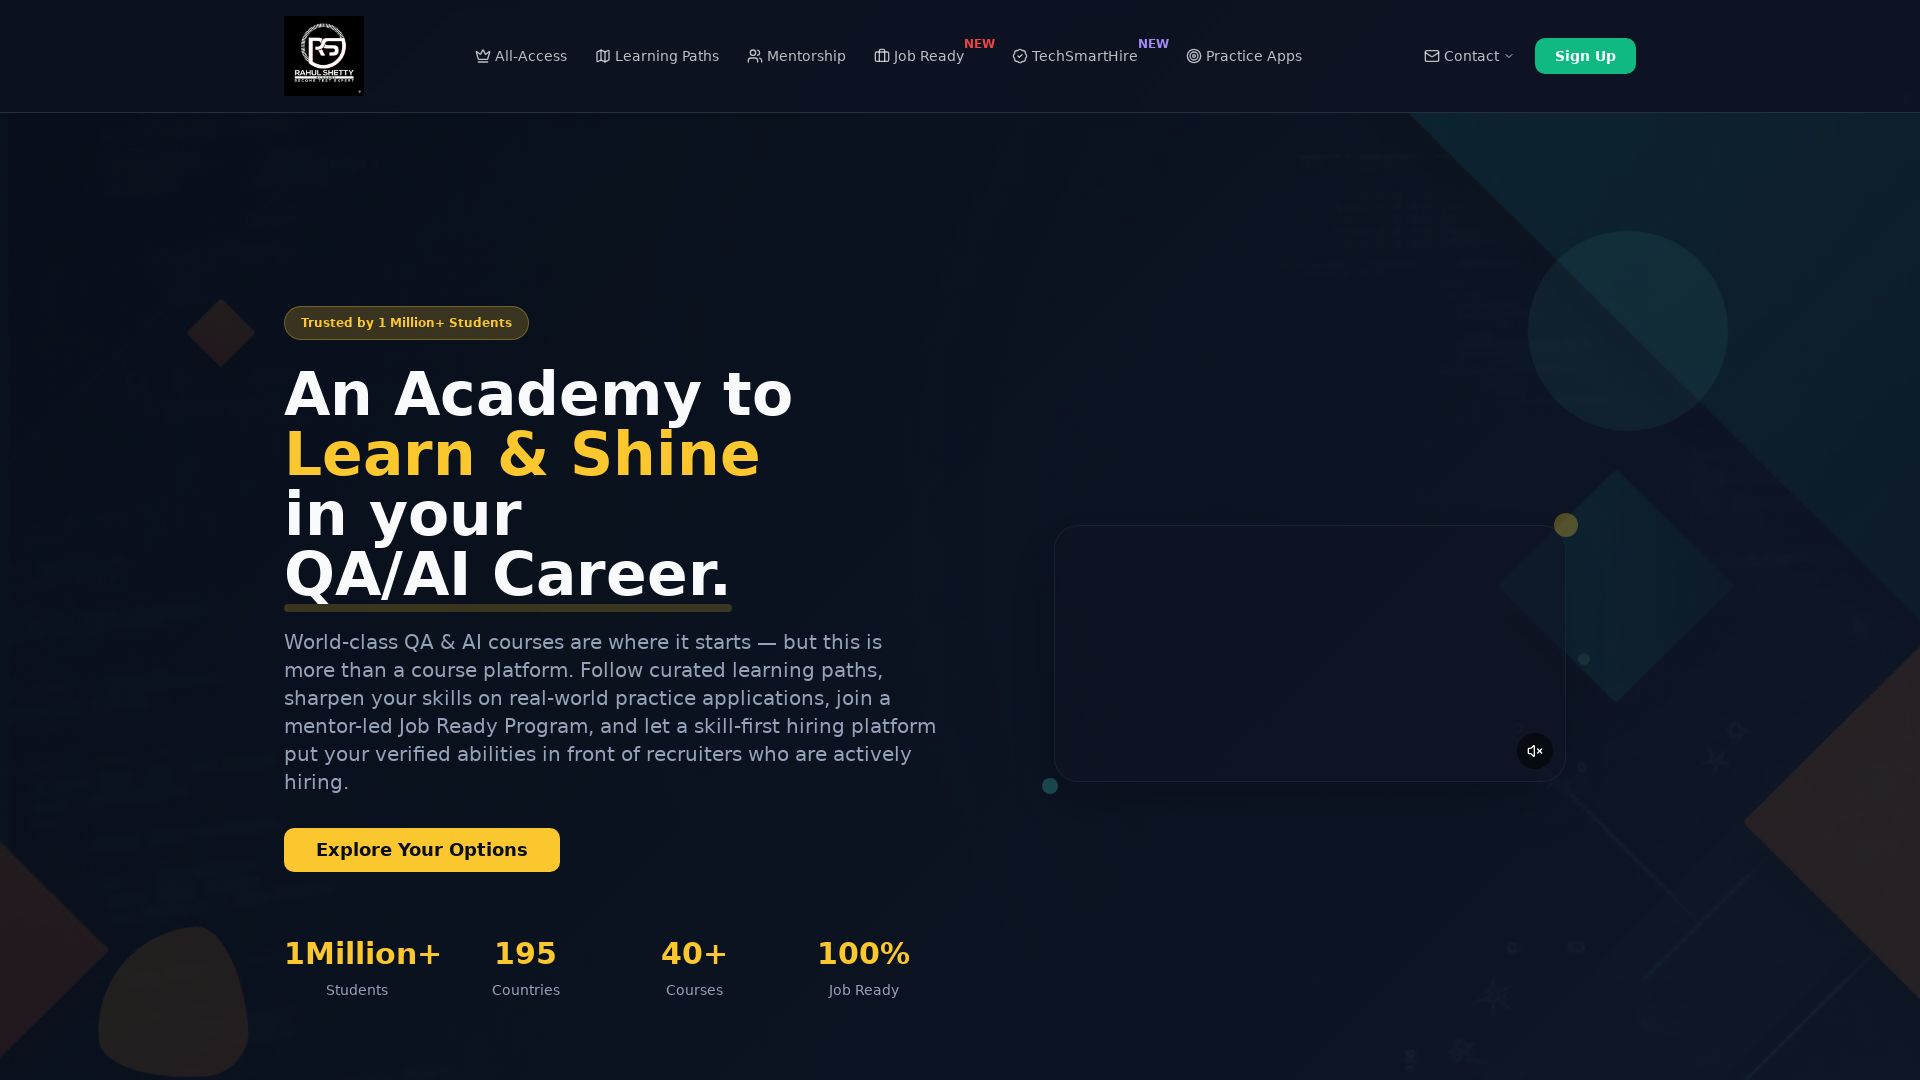

Retrieved page title
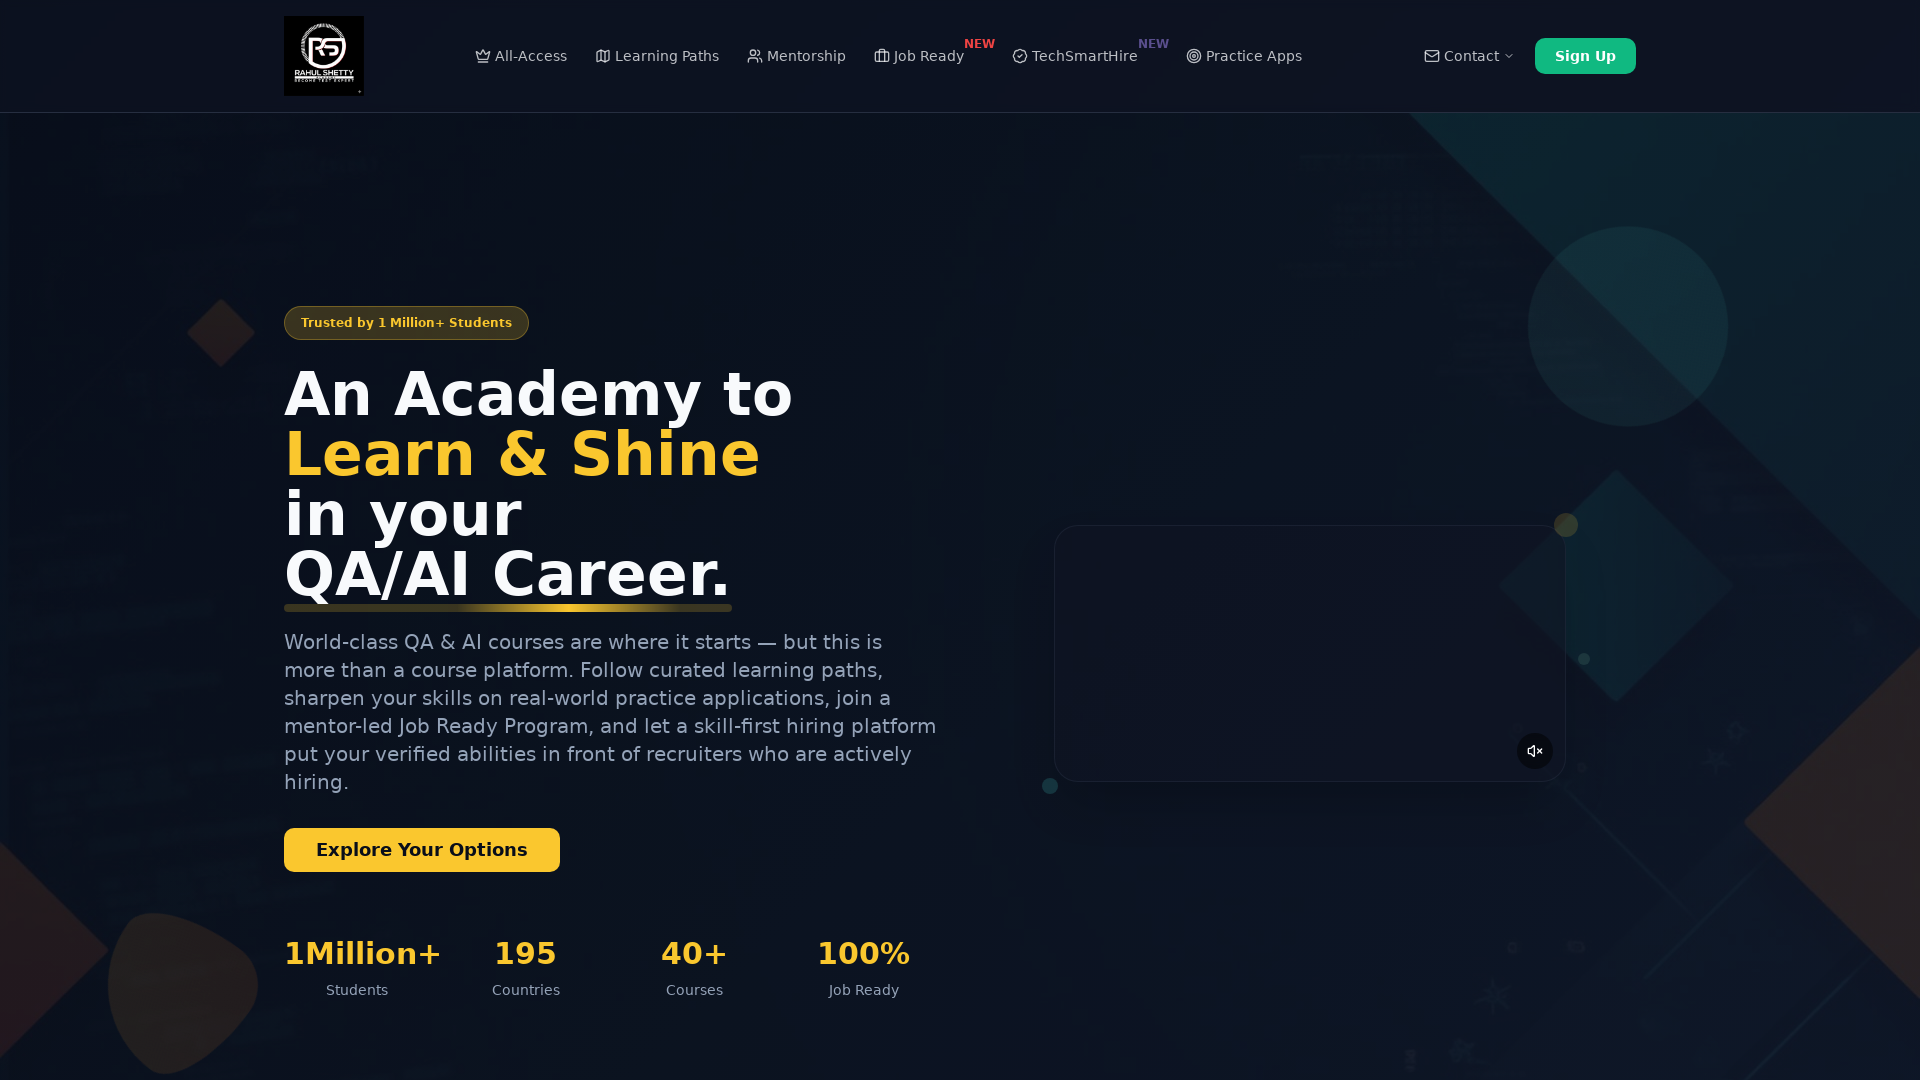

Verified page title contains 'Rahul Shetty Academy'
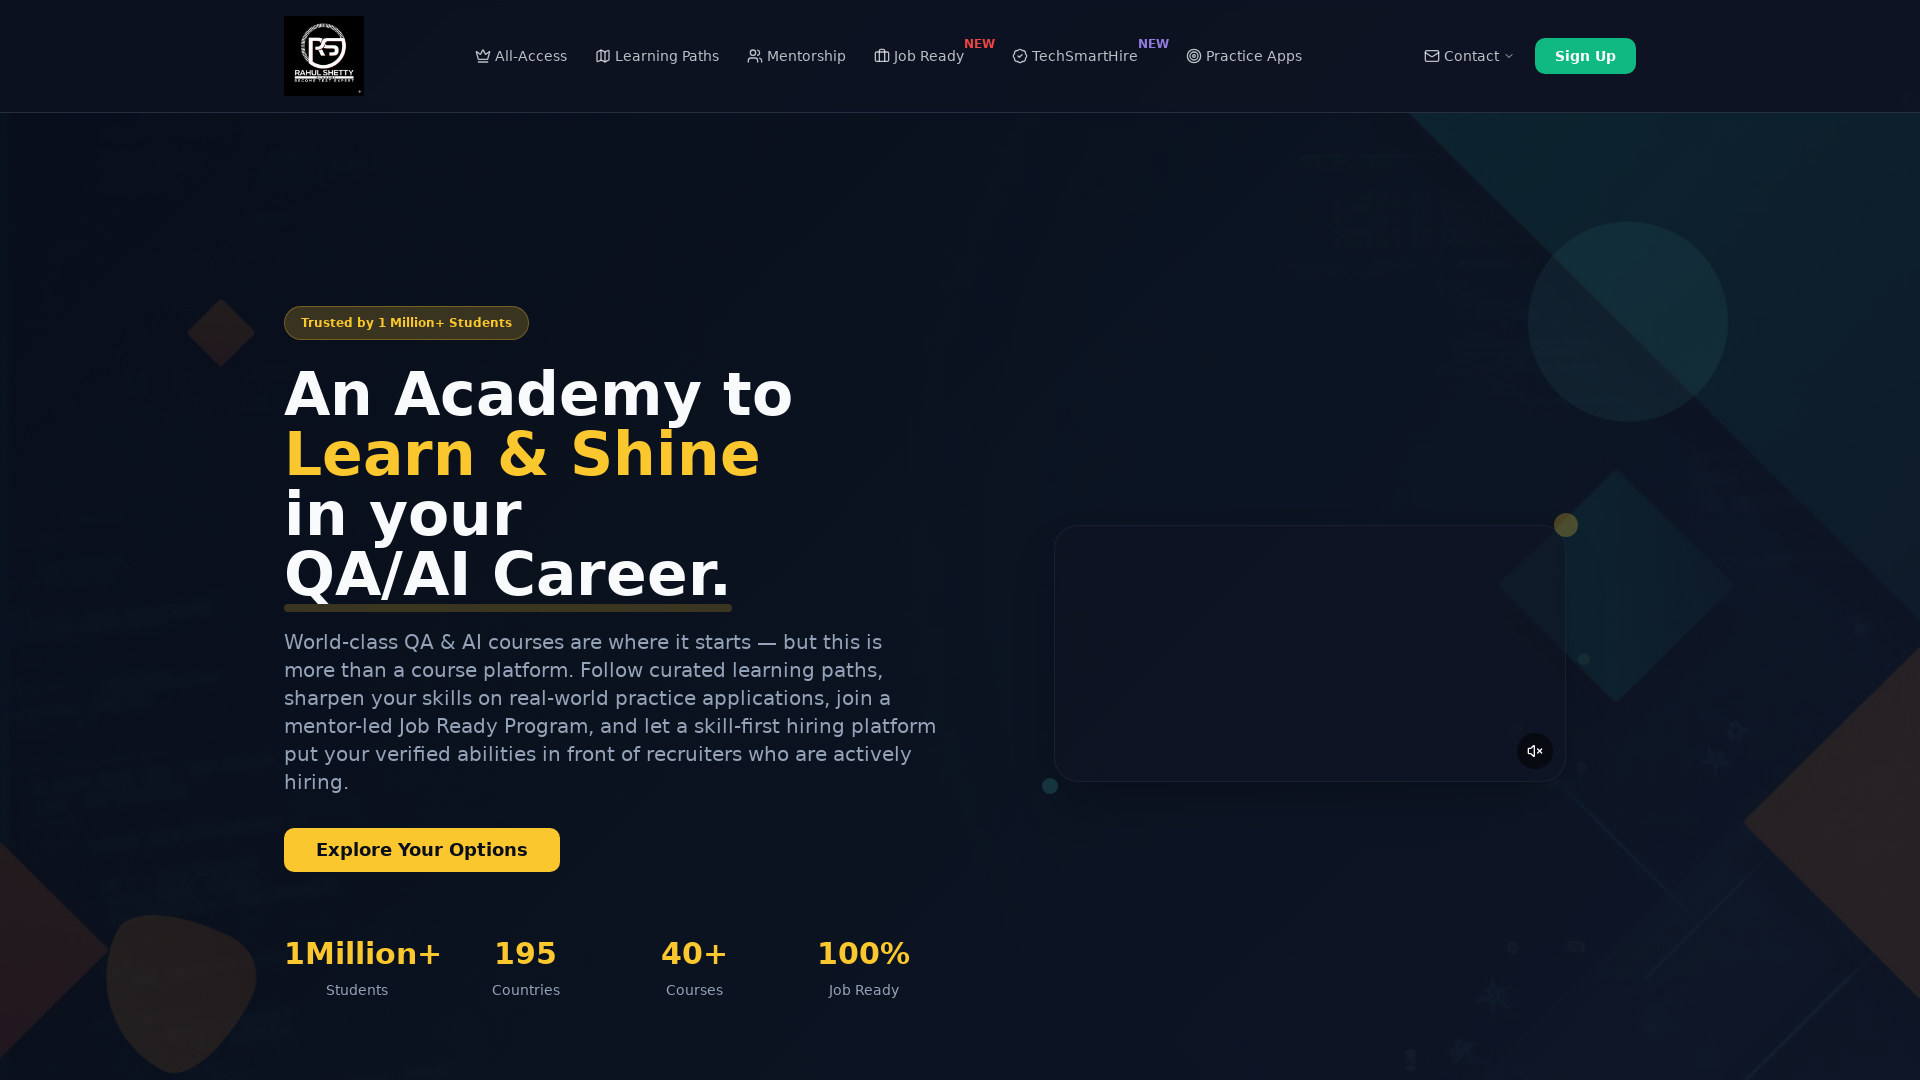

Retrieved current URL: https://rahulshettyacademy.com/
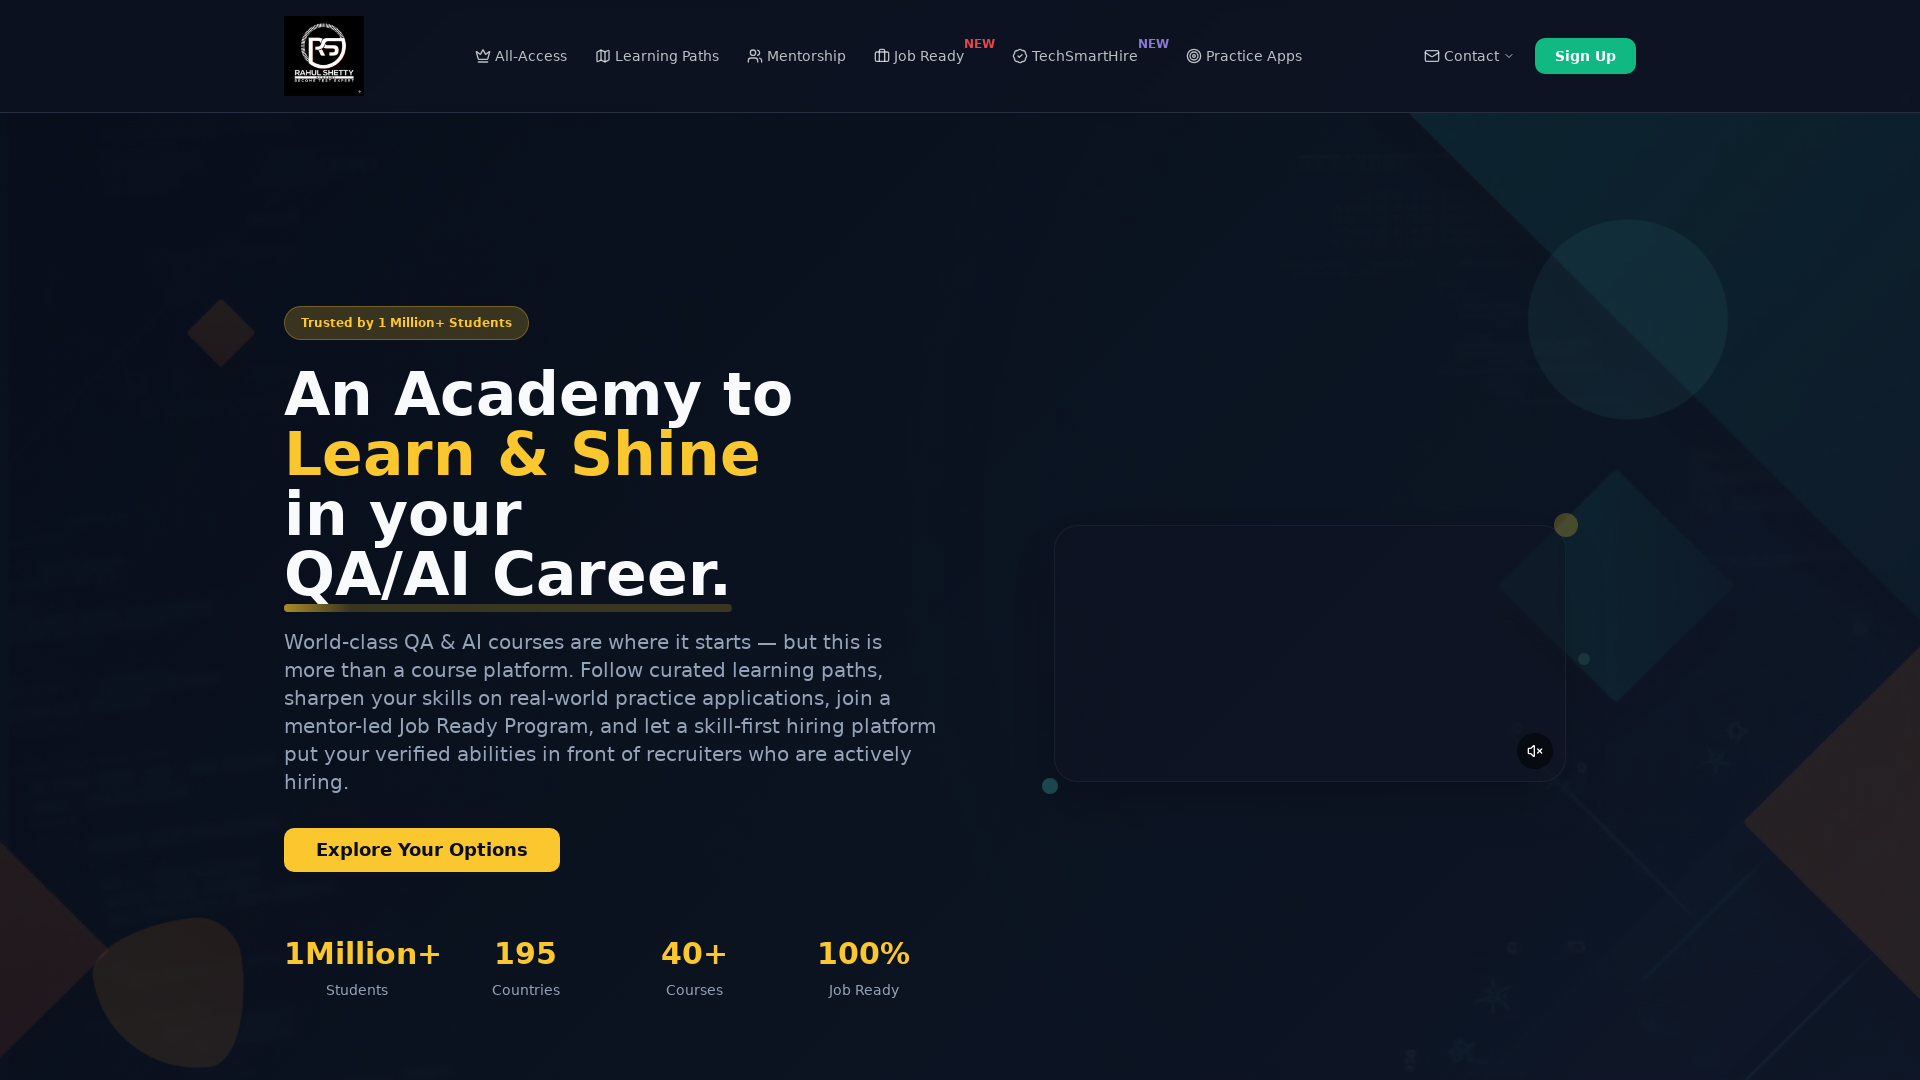

Navigated to AutomationPractice page
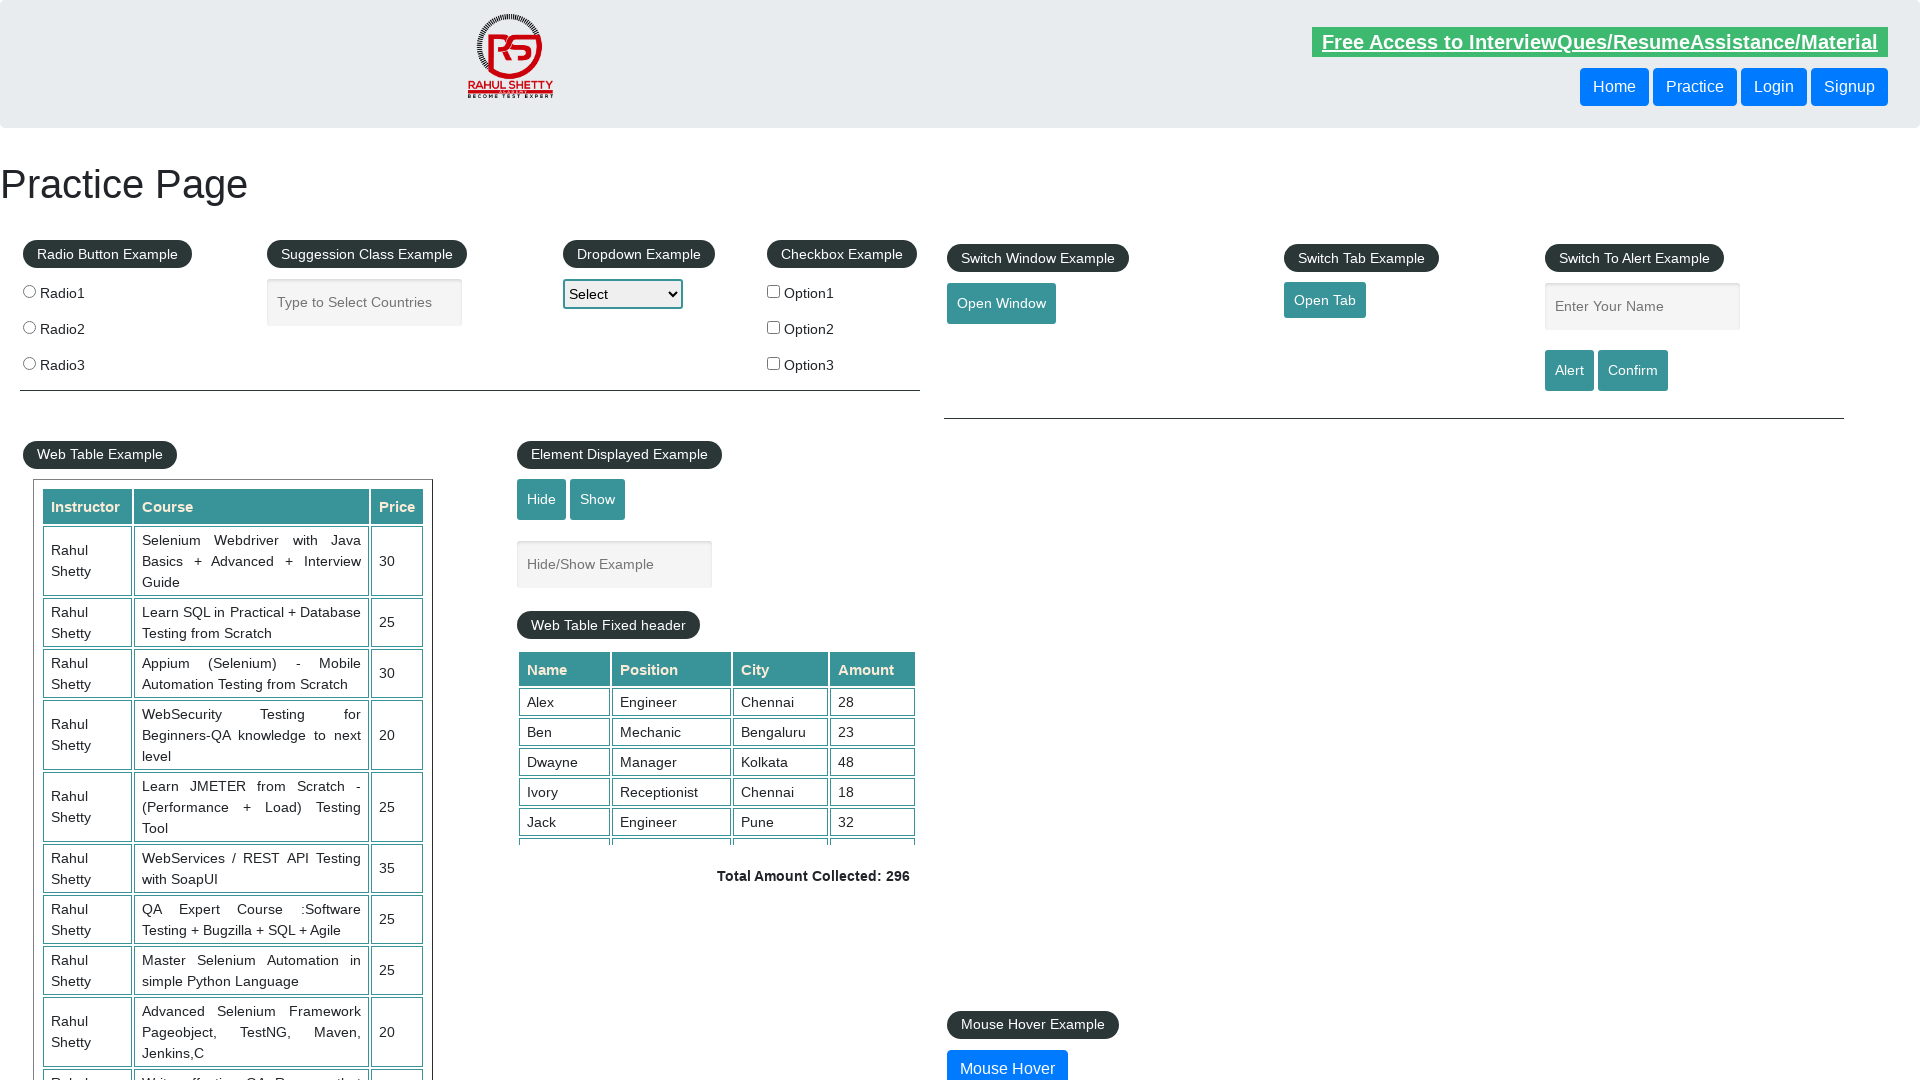

Navigated back to previous page
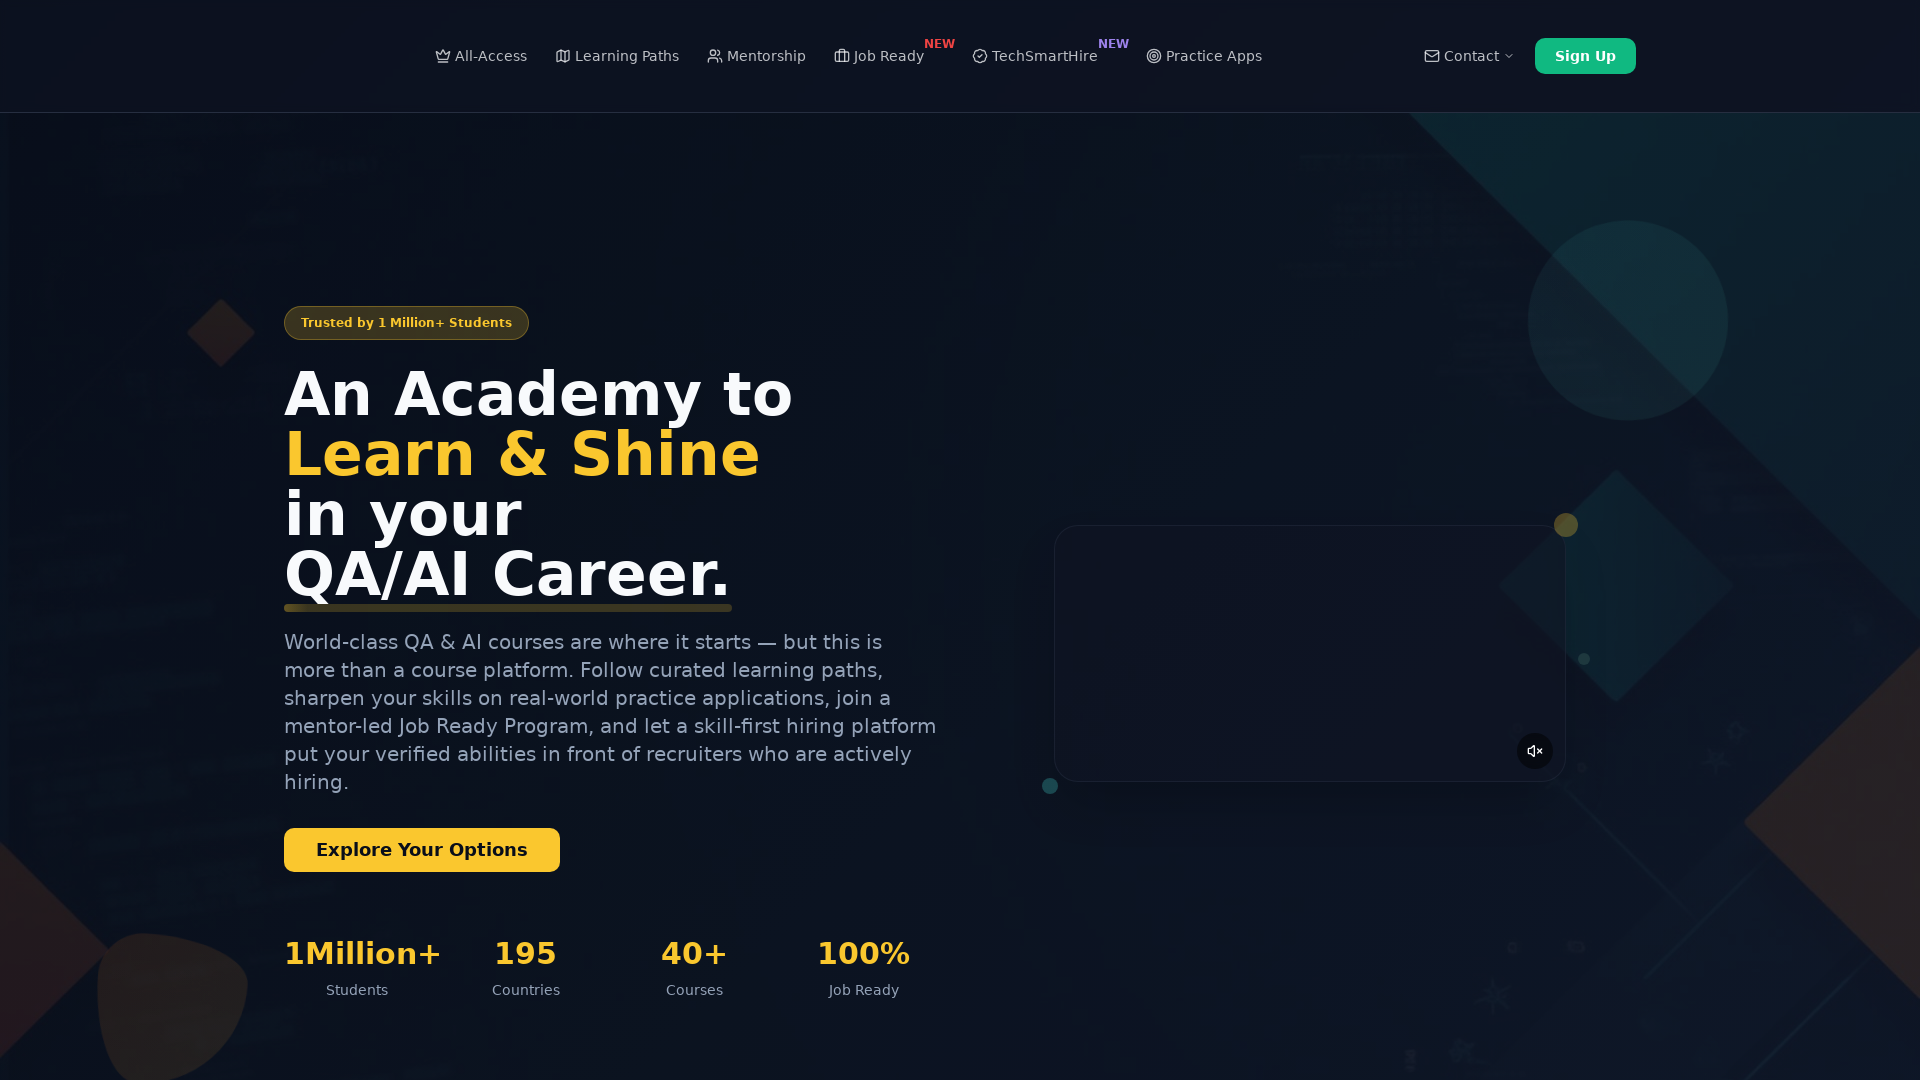

Refreshed the page
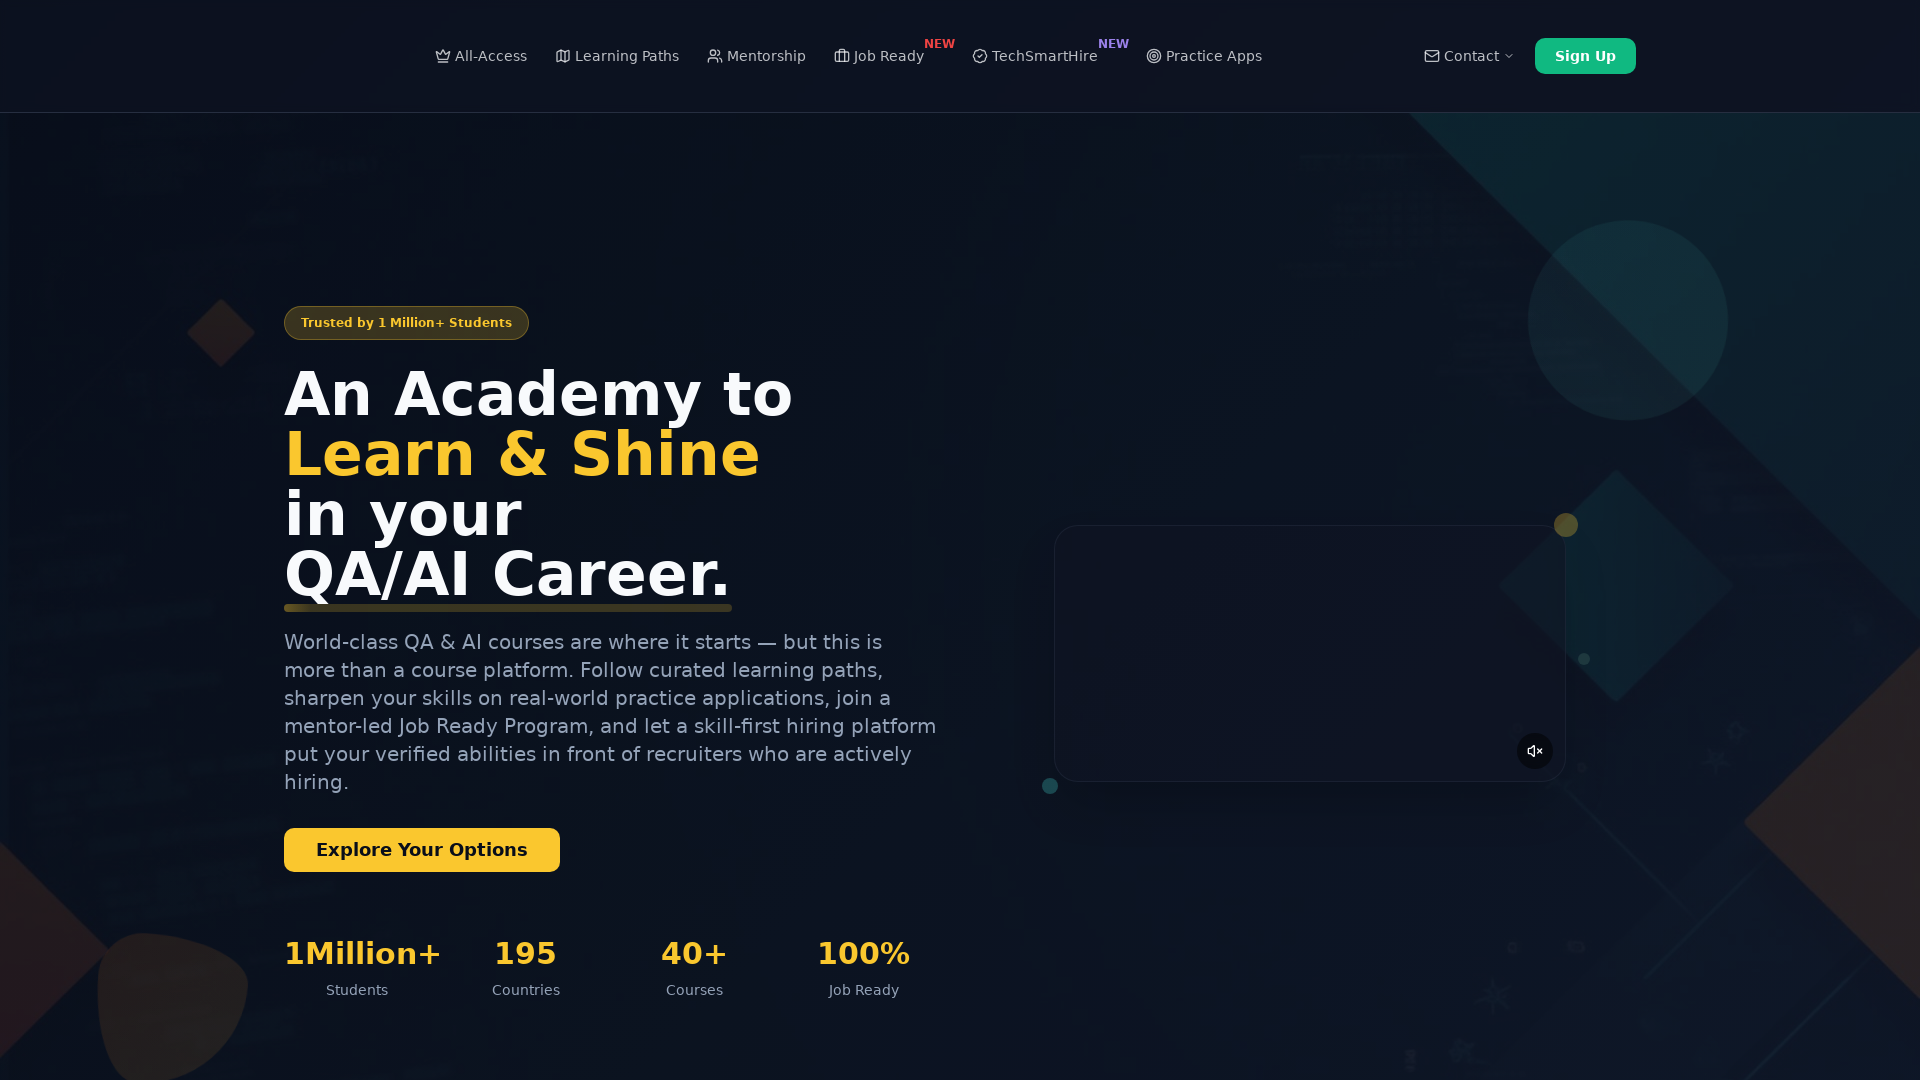

Set viewport to 800x600
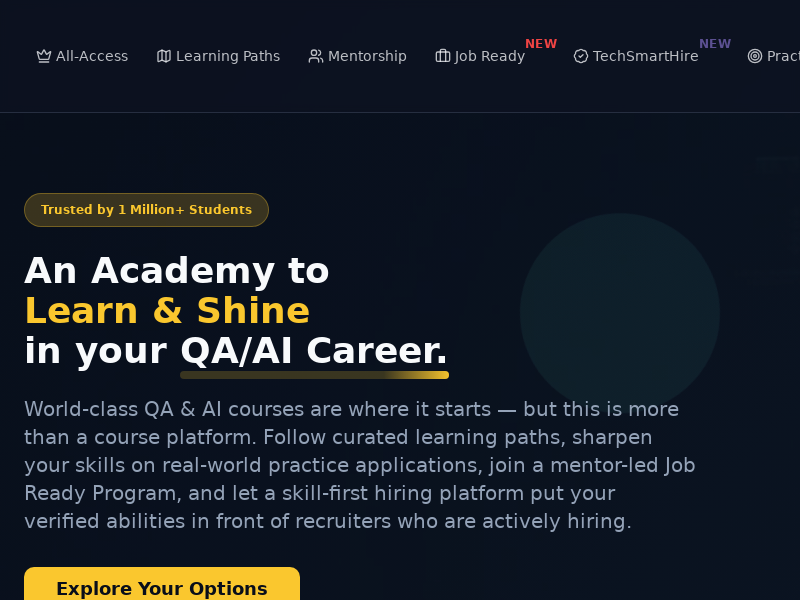

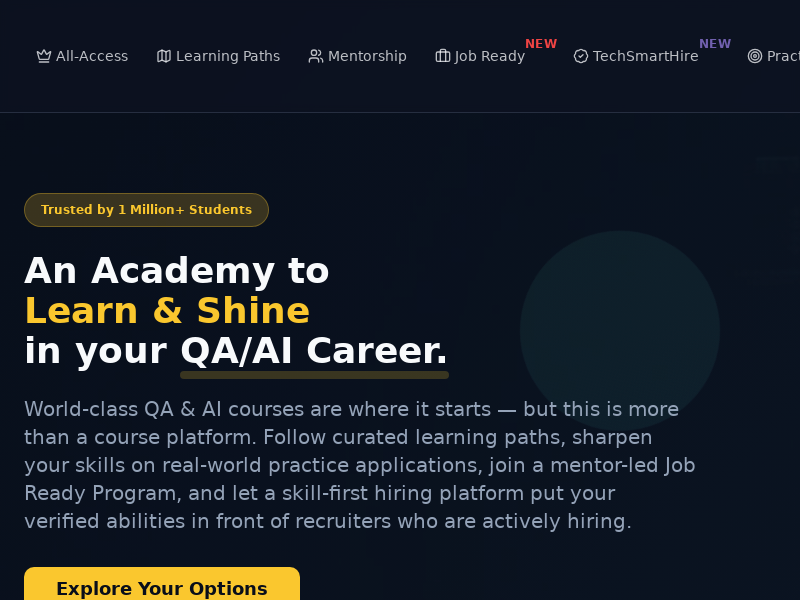